Tests the display state of form elements (email, age radio button, education textarea) and fills them if displayed

Starting URL: https://automationfc.github.io/basic-form/index.html

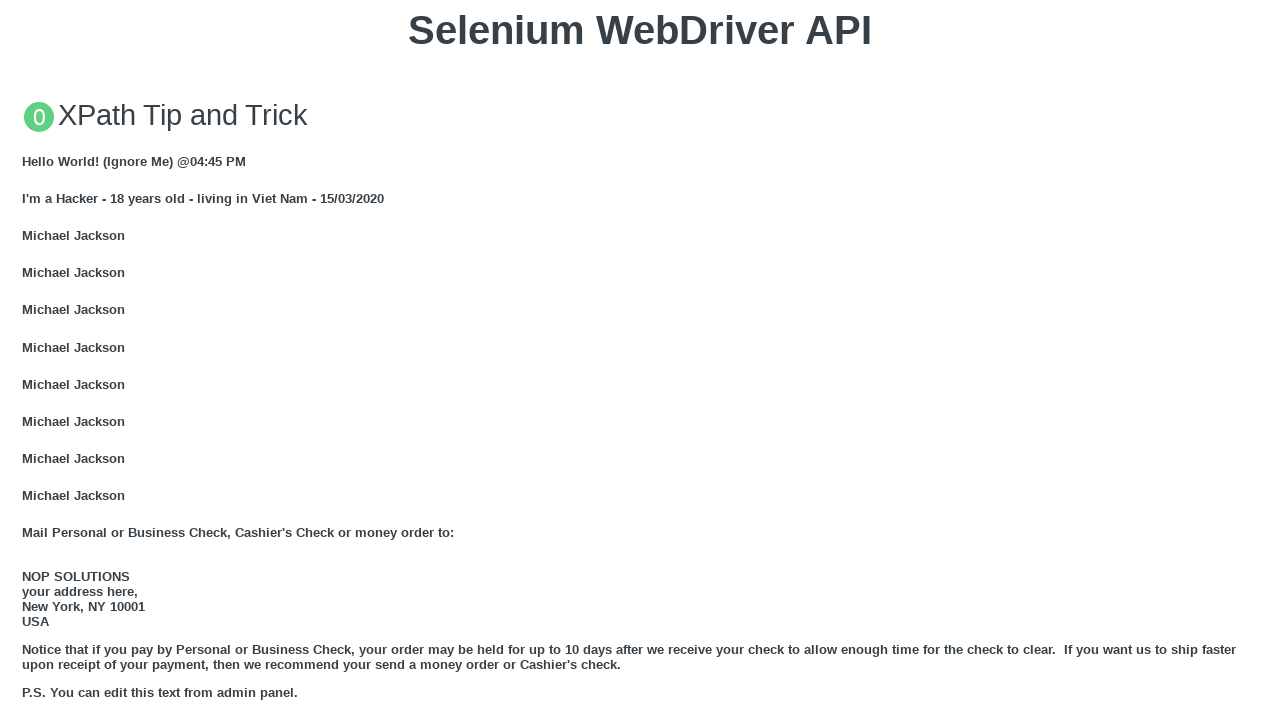

Located email input field
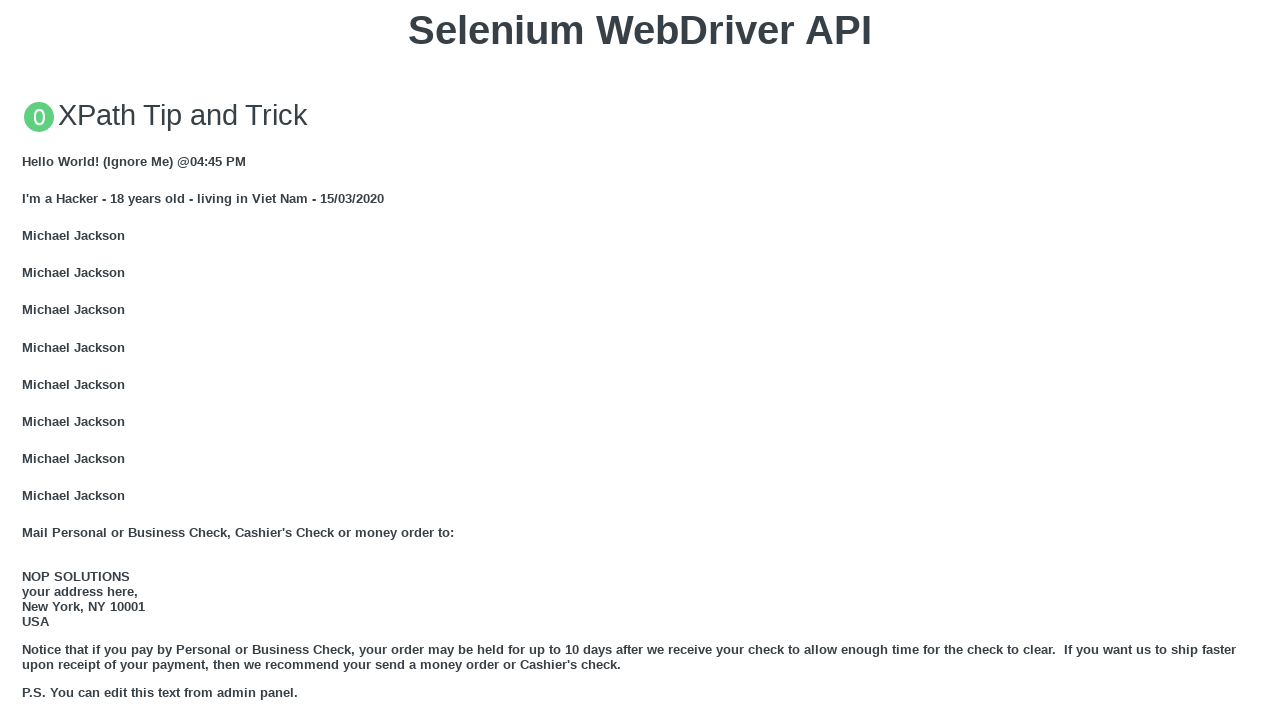

Email field is visible
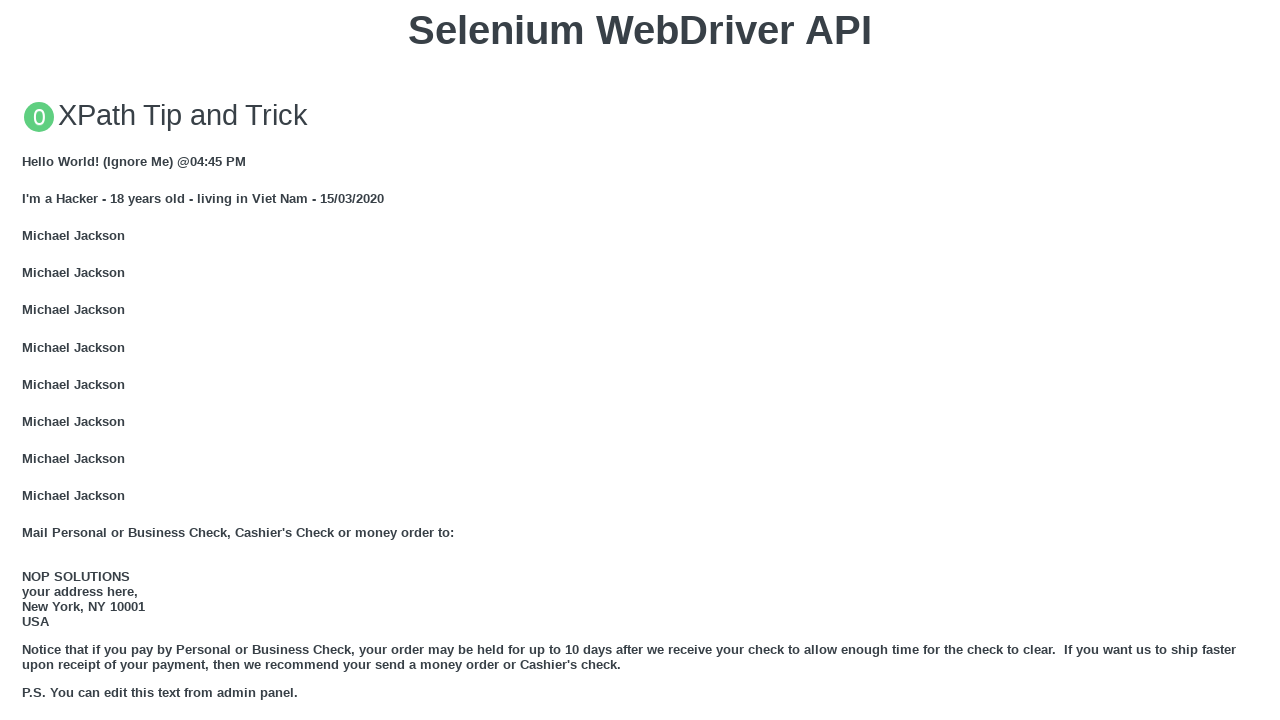

Filled email field with 'abc@gmail.com' on xpath=//input[@id='mail']
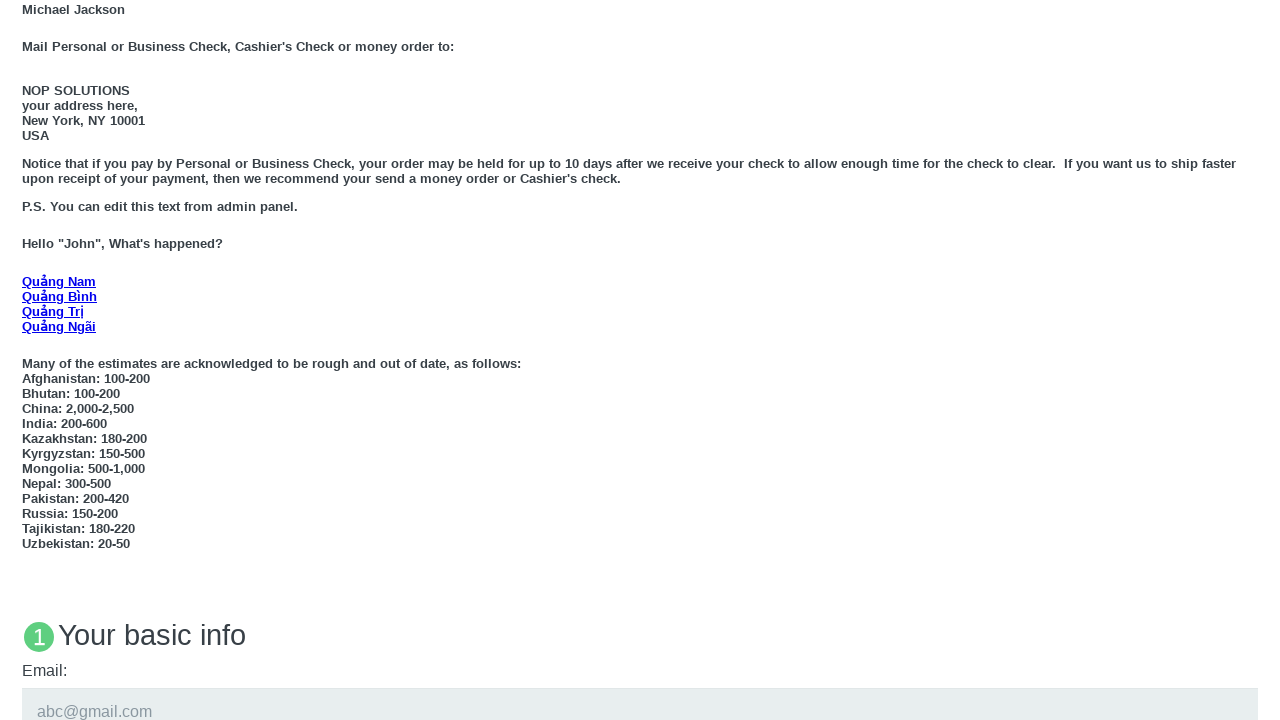

Located age radio button (under_18)
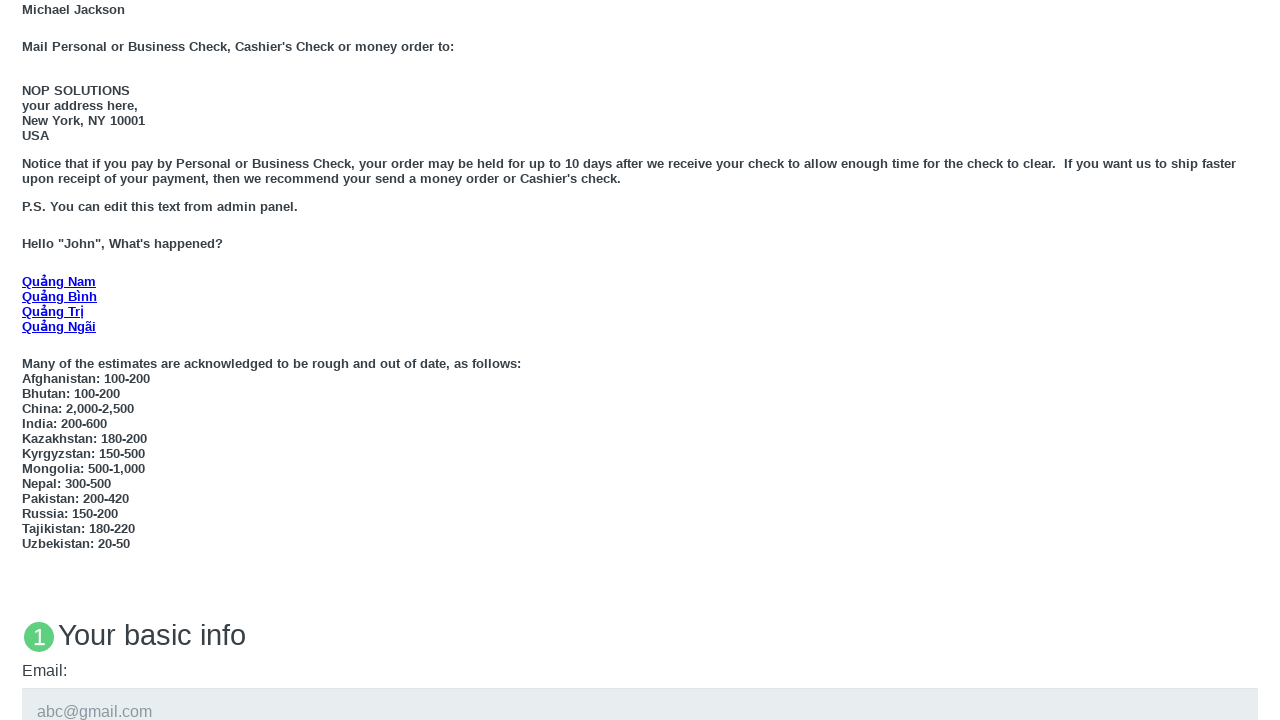

Age radio button is visible
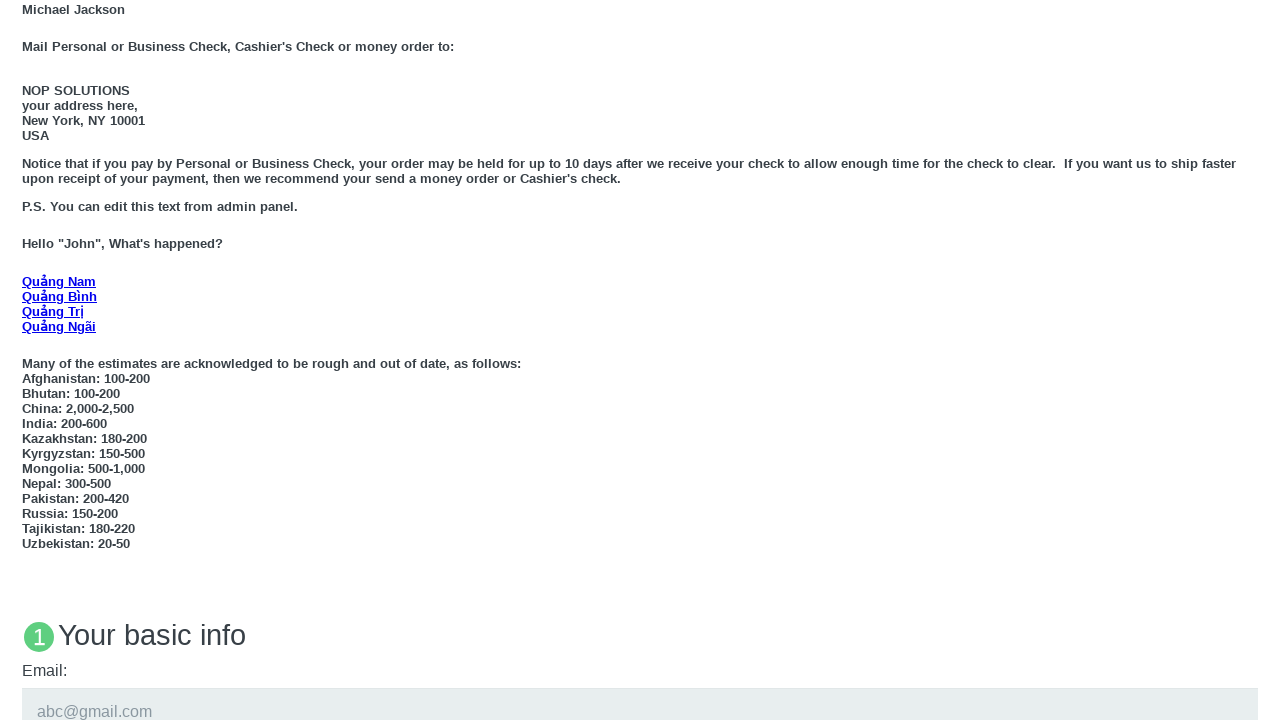

Clicked age radio button (under_18) at (28, 360) on xpath=//input[@id='under_18']
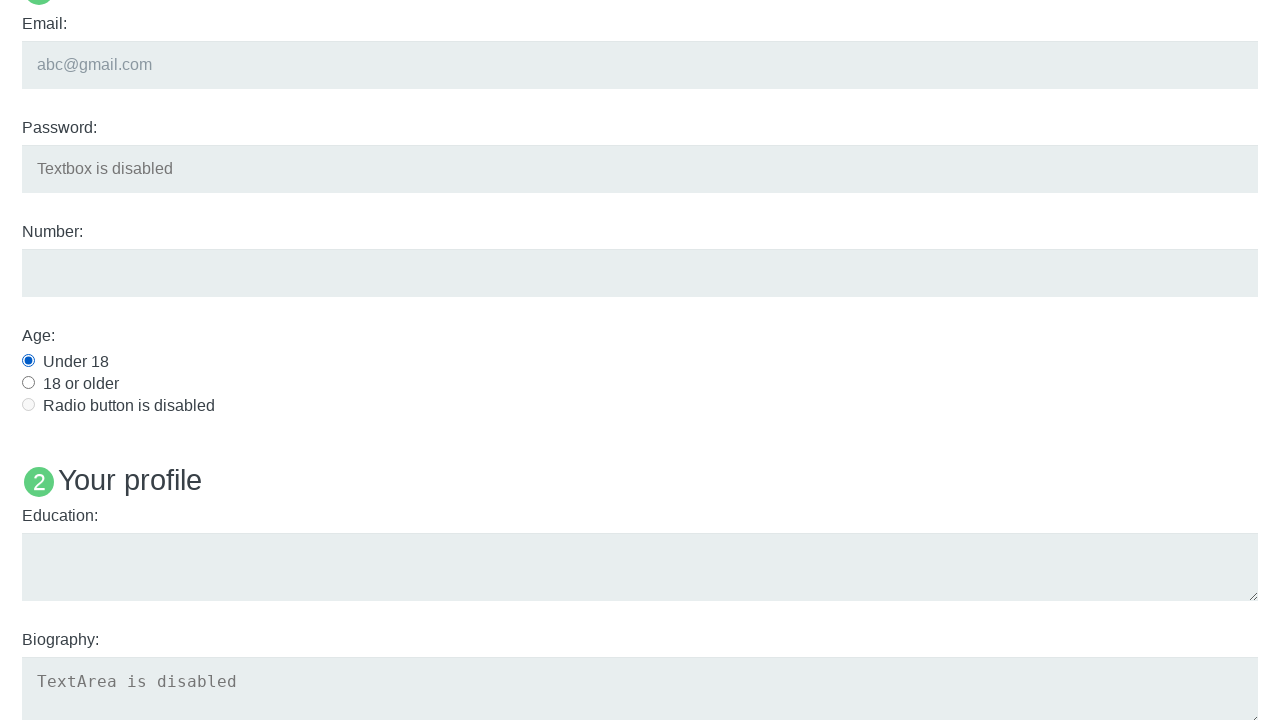

Located education textarea
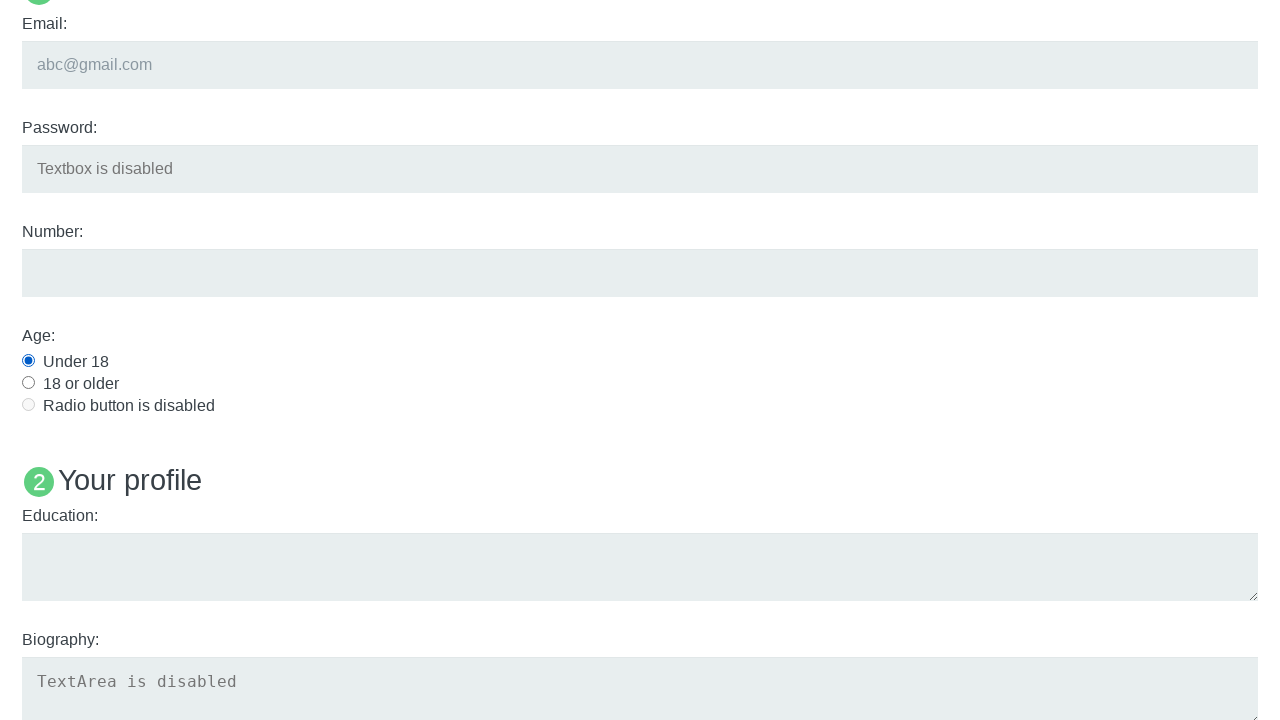

Education textarea is visible
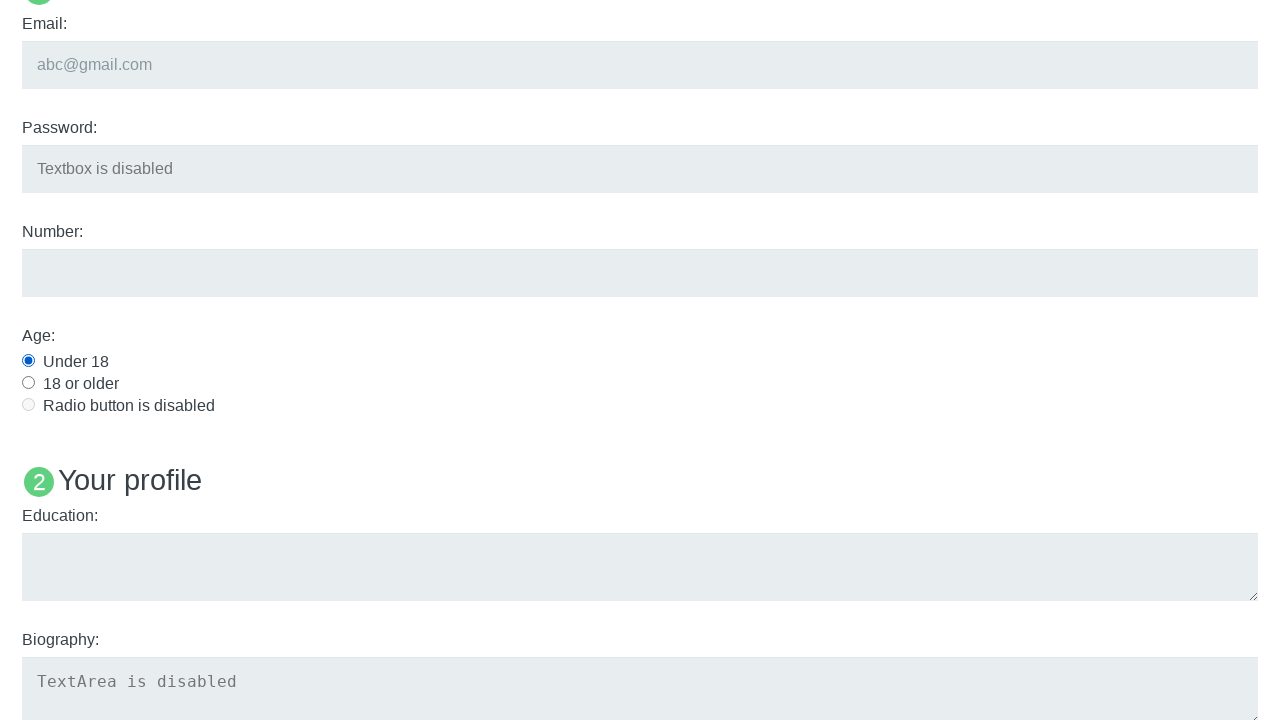

Filled education textarea with 'education' on xpath=//textarea[@id='edu']
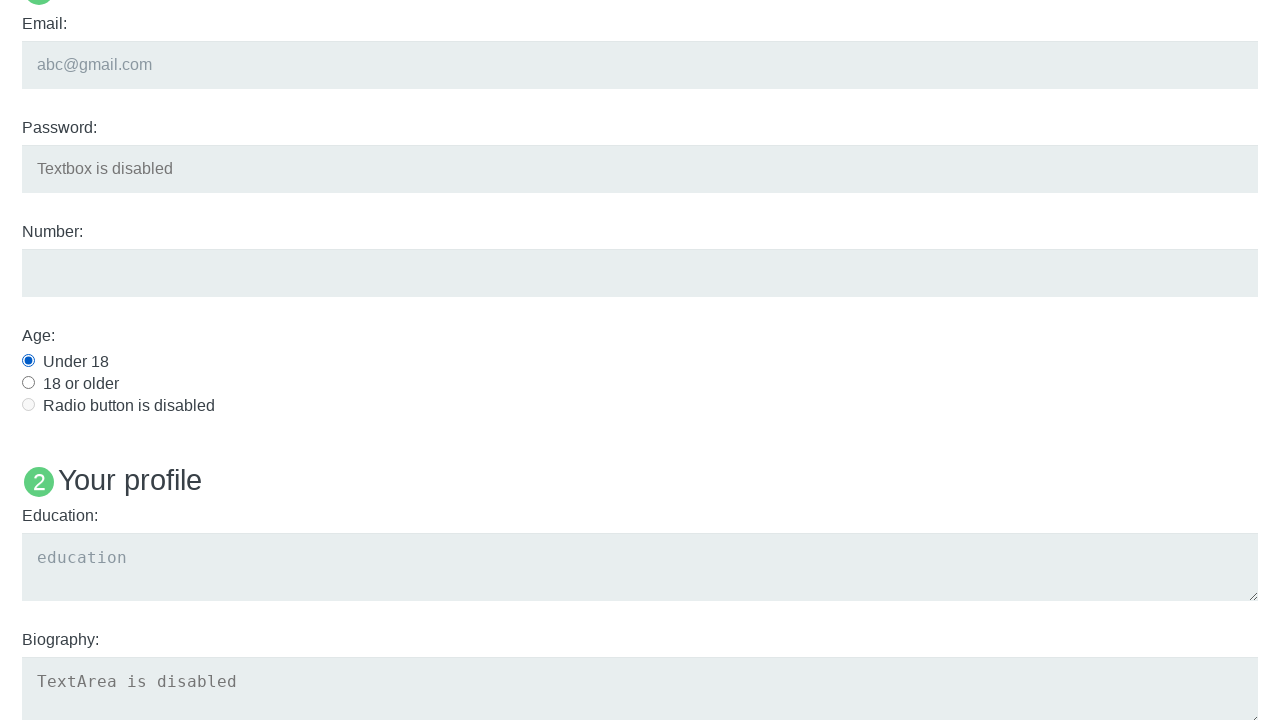

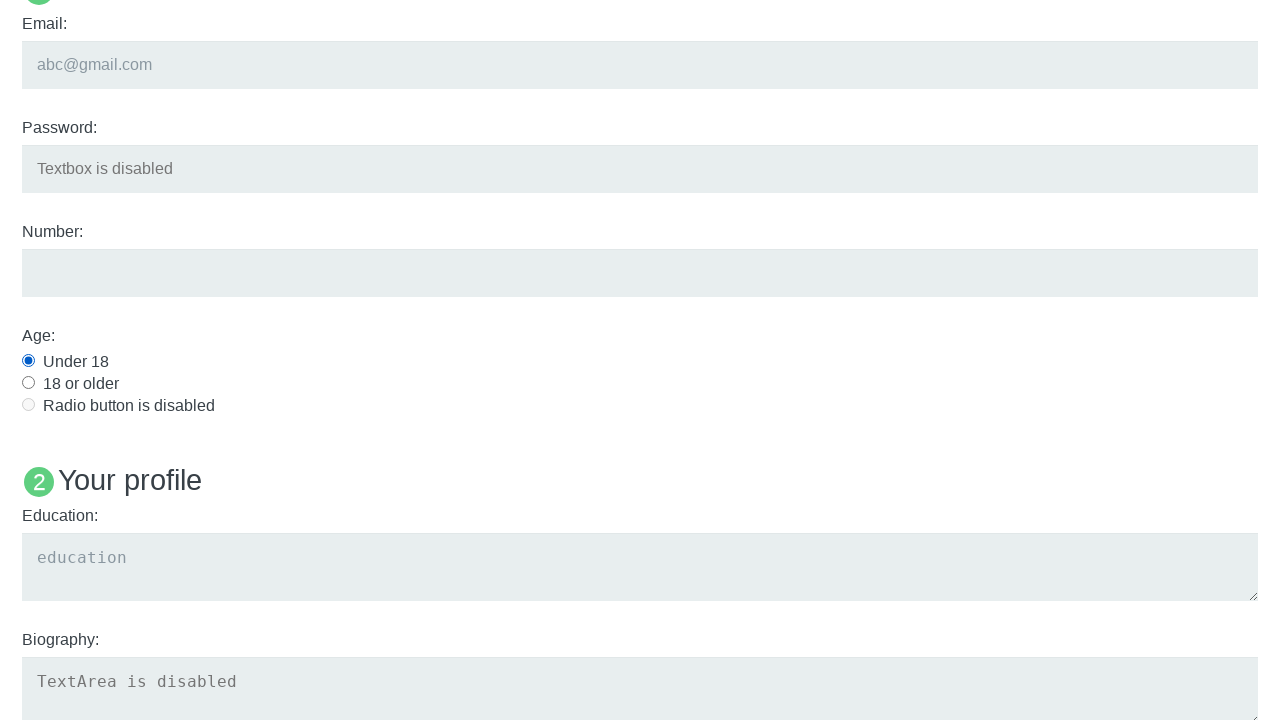